Tests the mortgage calculator by clearing the home value field and entering a new home value of 450000

Starting URL: https://www.mortgagecalculator.org

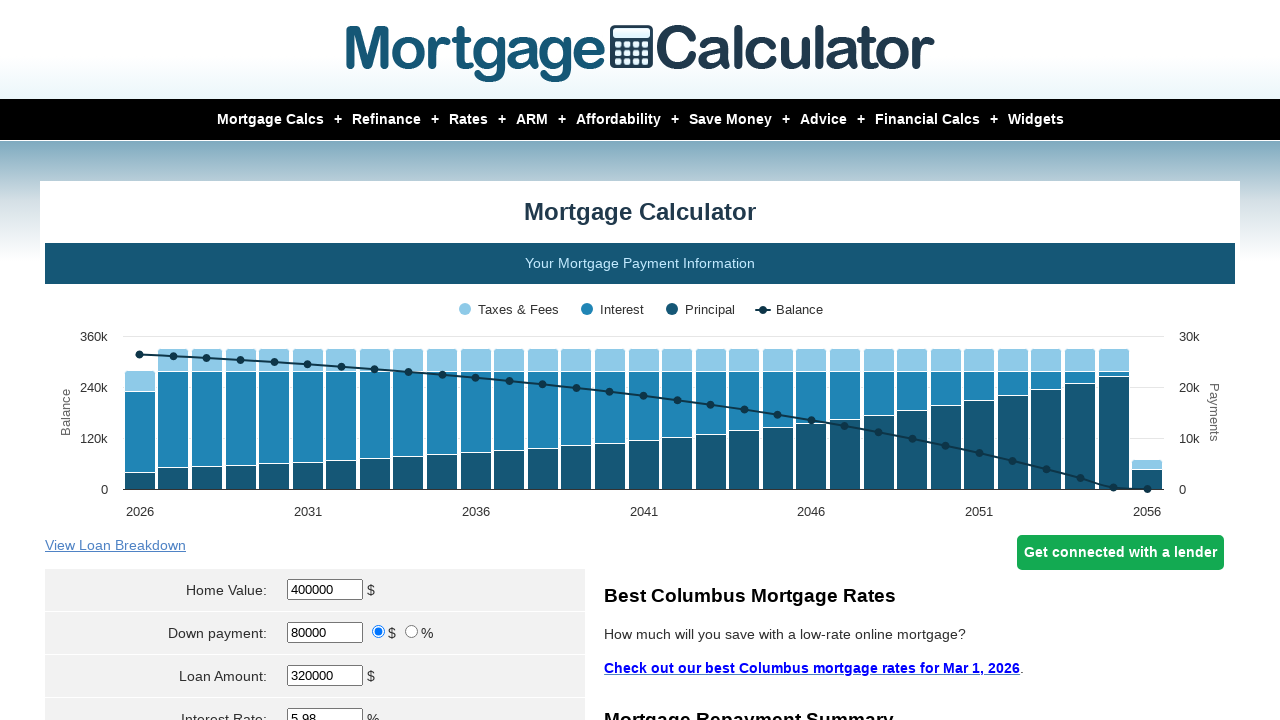

Waited for home value field to load
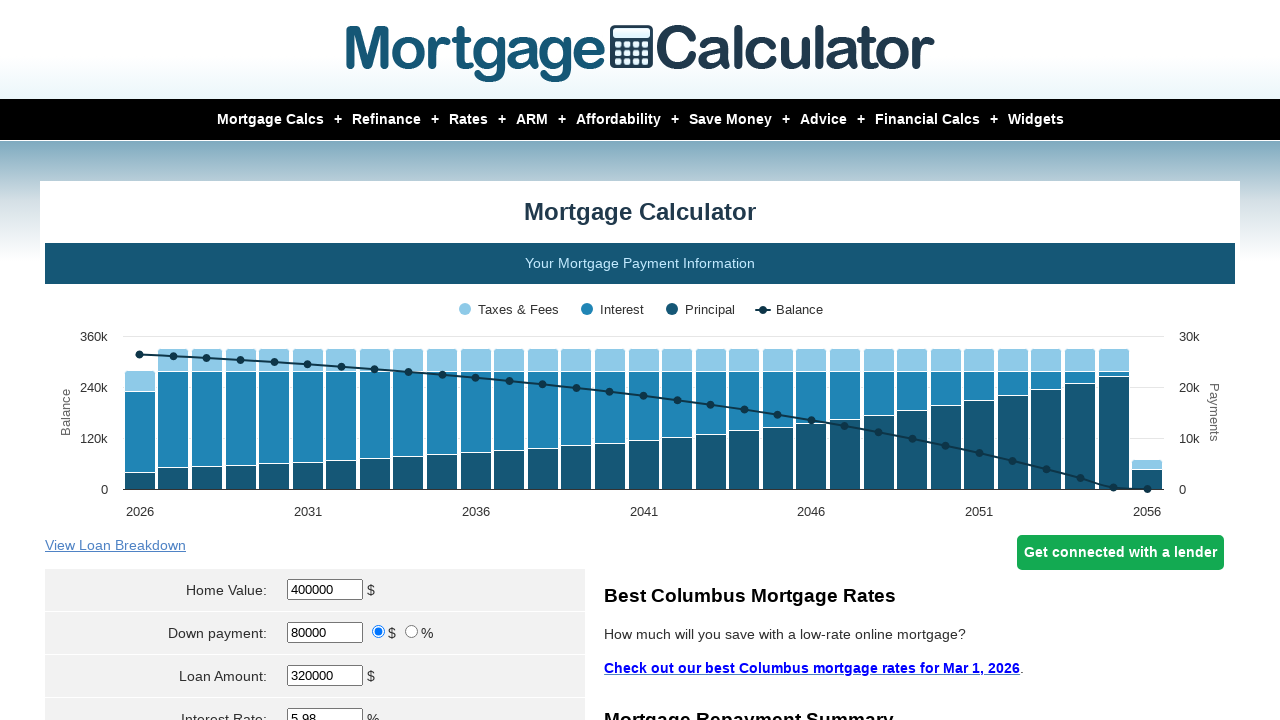

Cleared the home value field on input#homeval
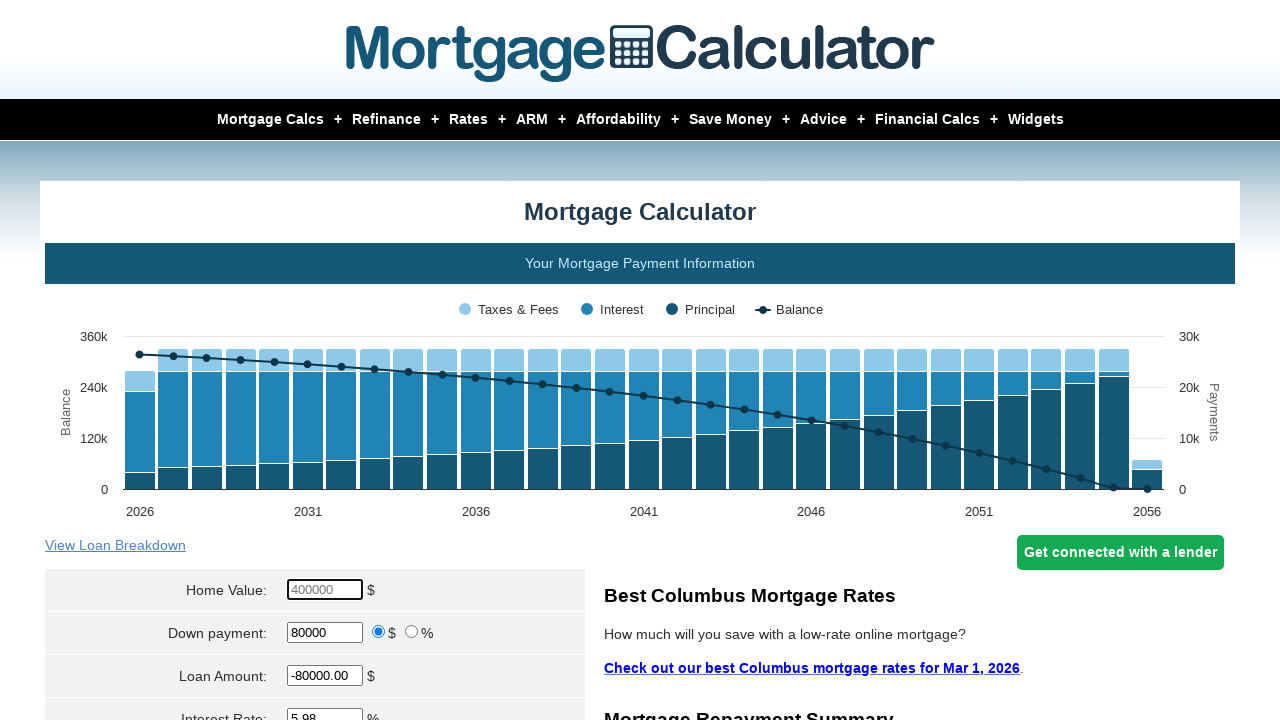

Entered new home value of 450000 on input#homeval
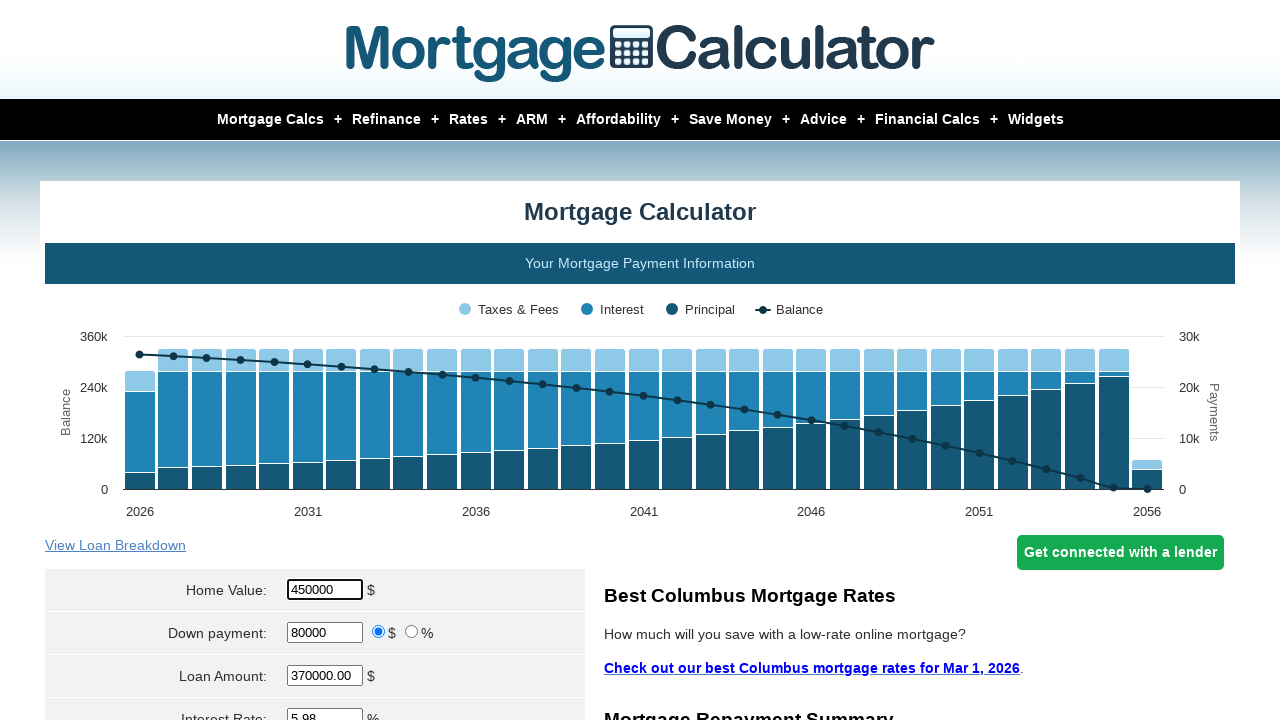

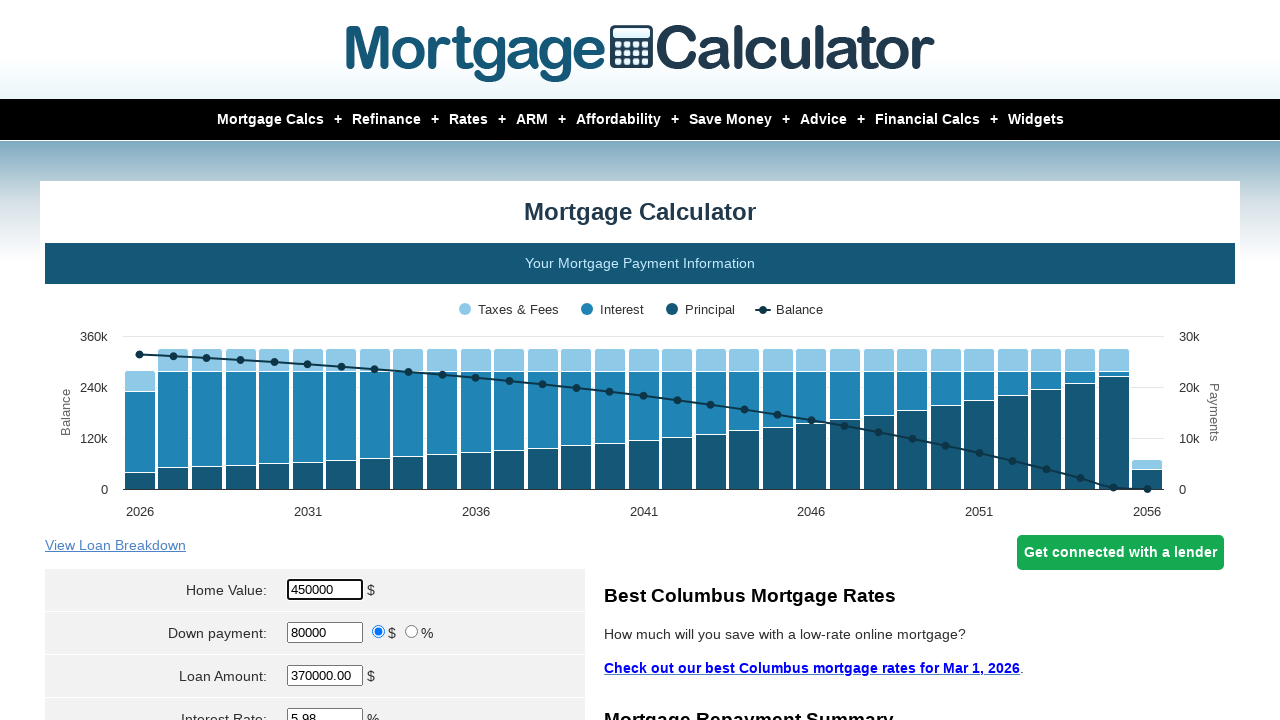